Tests autocomplete suggestion functionality by typing a country name and selecting from the dropdown

Starting URL: https://rahulshettyacademy.com/AutomationPractice/

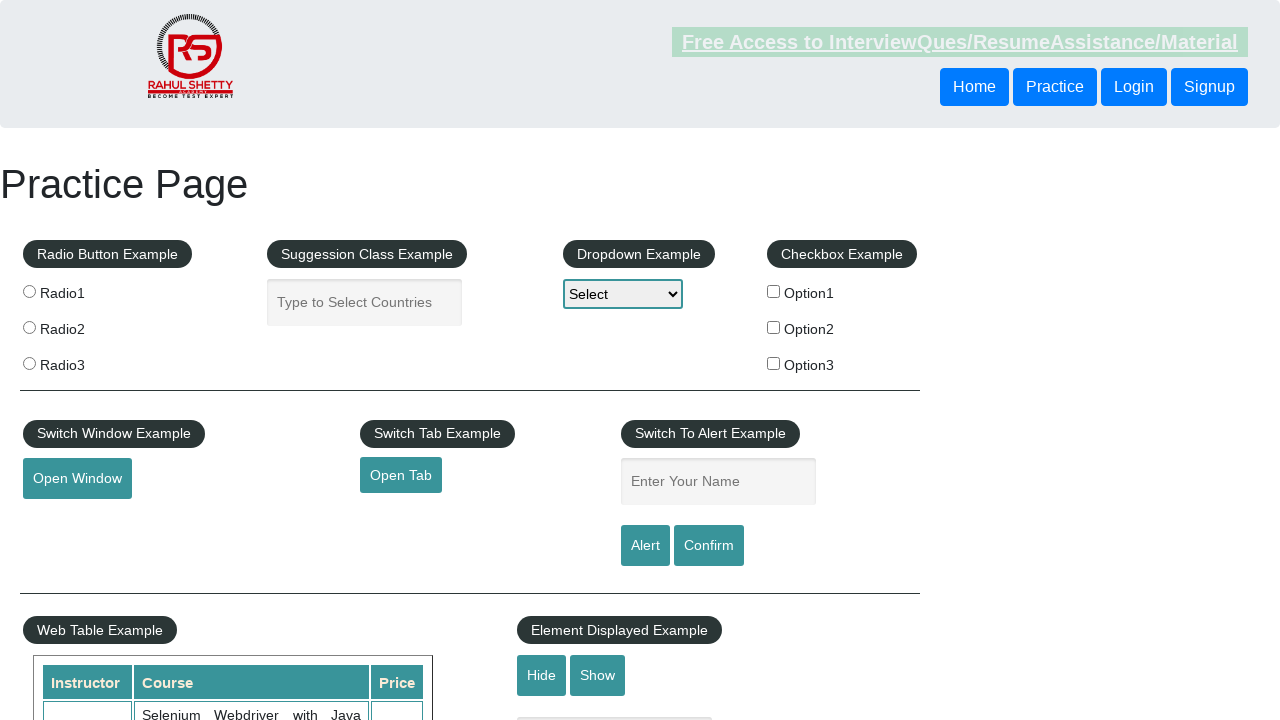

Typed 'Brazil' in the autocomplete field
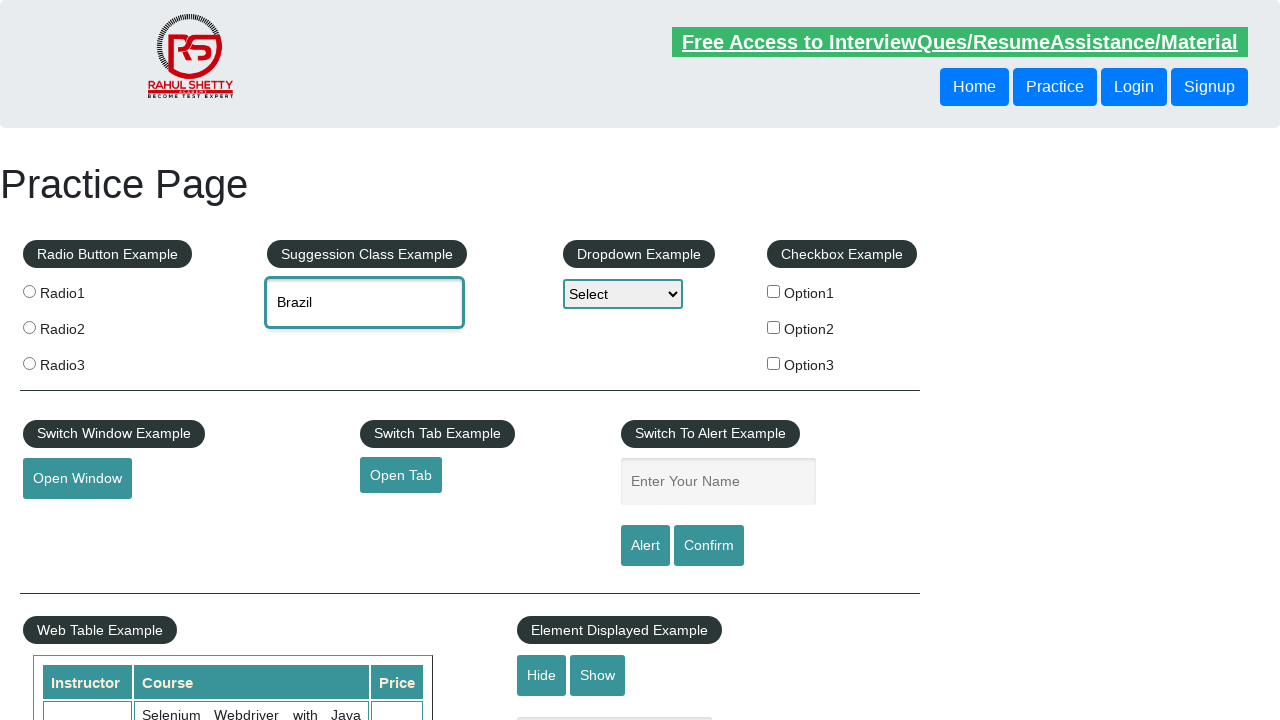

Autocomplete suggestions dropdown appeared
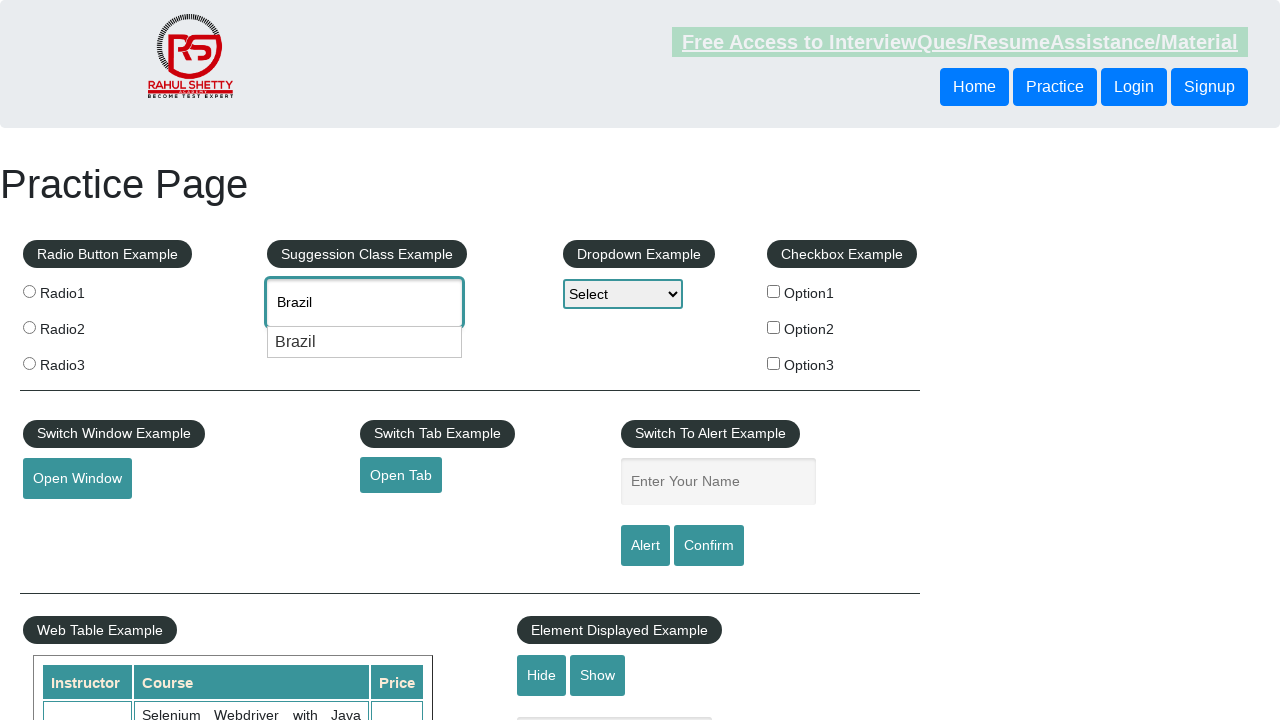

Selected 'Brazil' from the autocomplete suggestions at (365, 342) on .ui-menu-item-wrapper
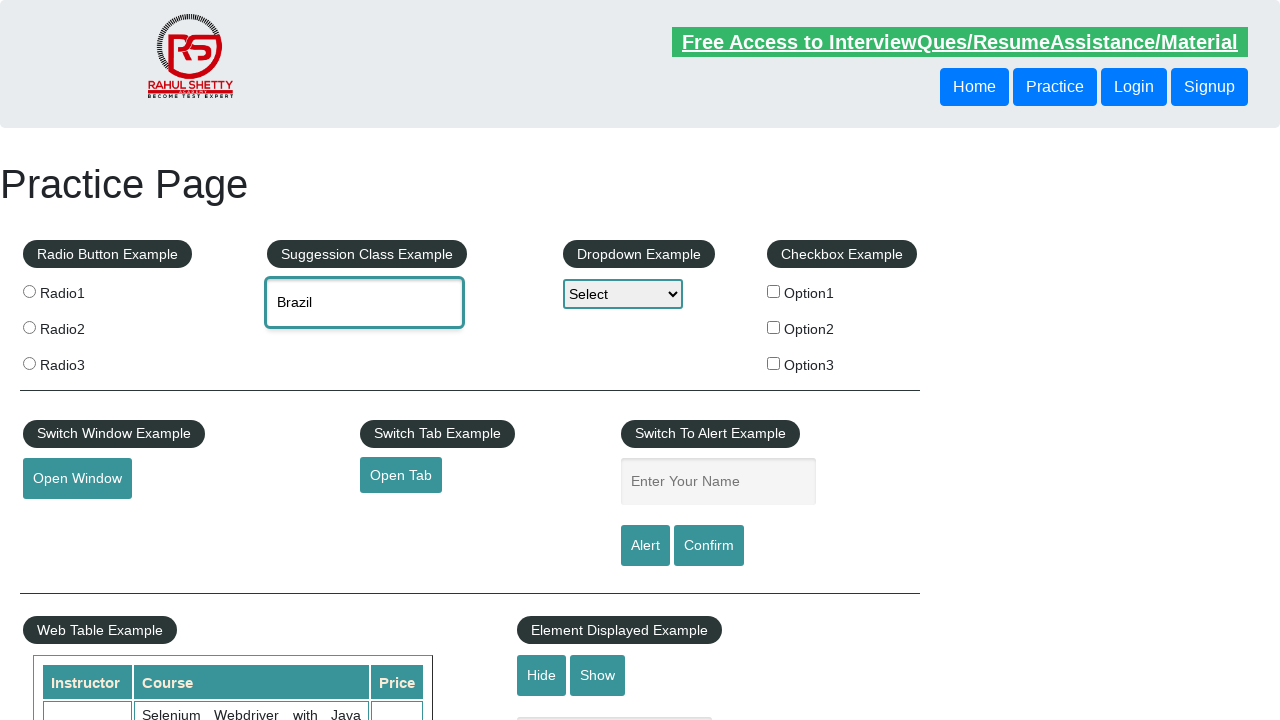

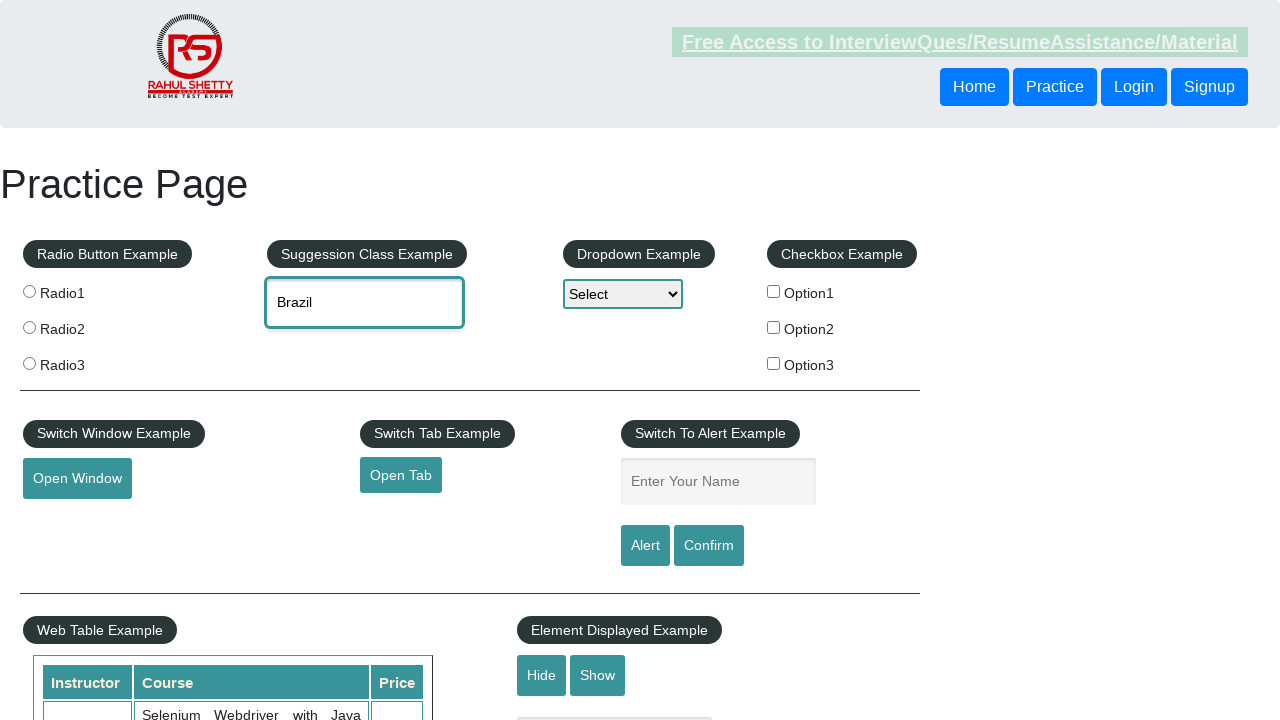